Tests number input field keyboard interactions by entering a value and using arrow keys to increment and decrement it

Starting URL: https://the-internet.herokuapp.com/inputs

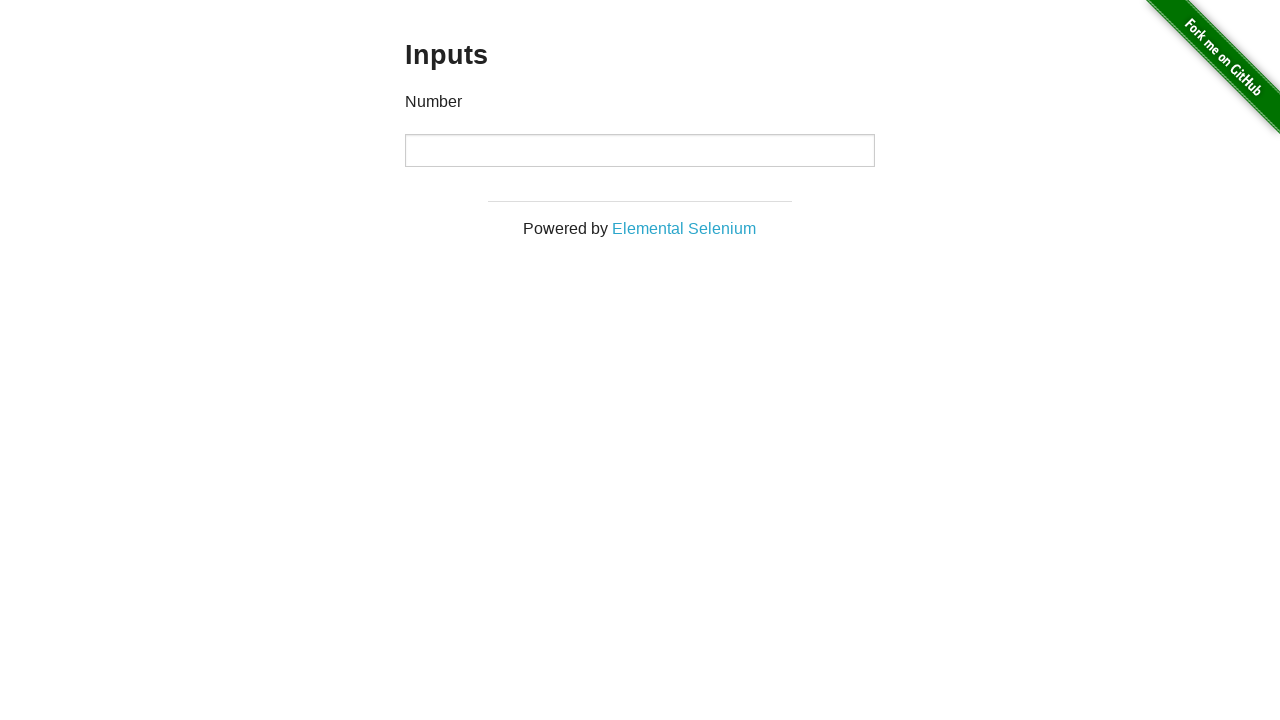

Filled number input field with value '5' on //p[contains(text(),'Number')]/following::input
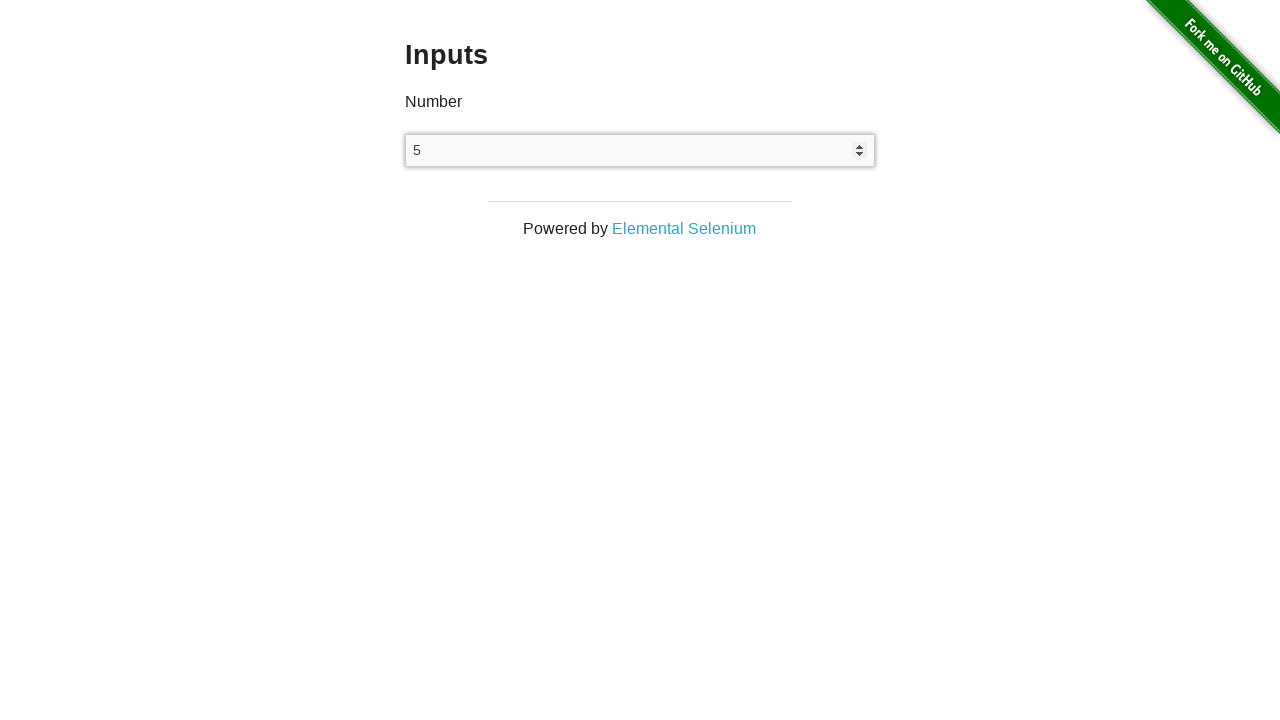

Focused on number input field on xpath=//p[contains(text(),'Number')]/following::input
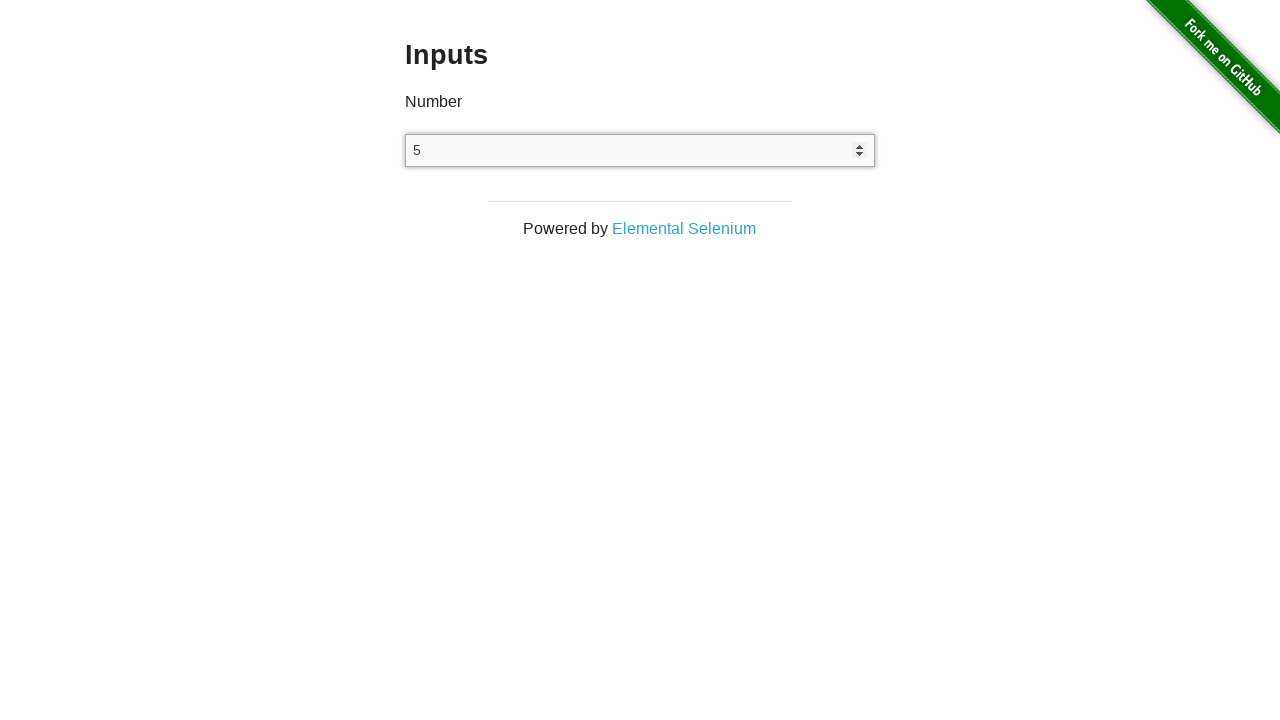

Pressed ArrowUp to increment value (iteration 1/5)
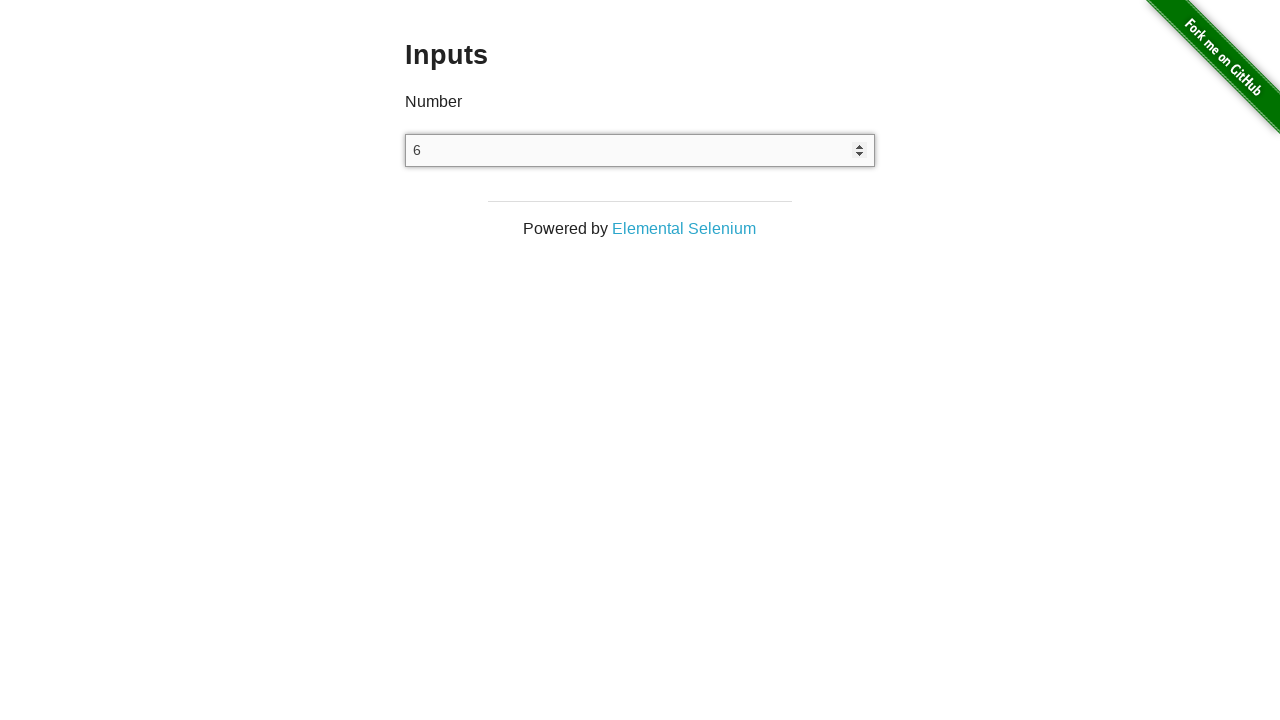

Waited 1000ms after ArrowUp press
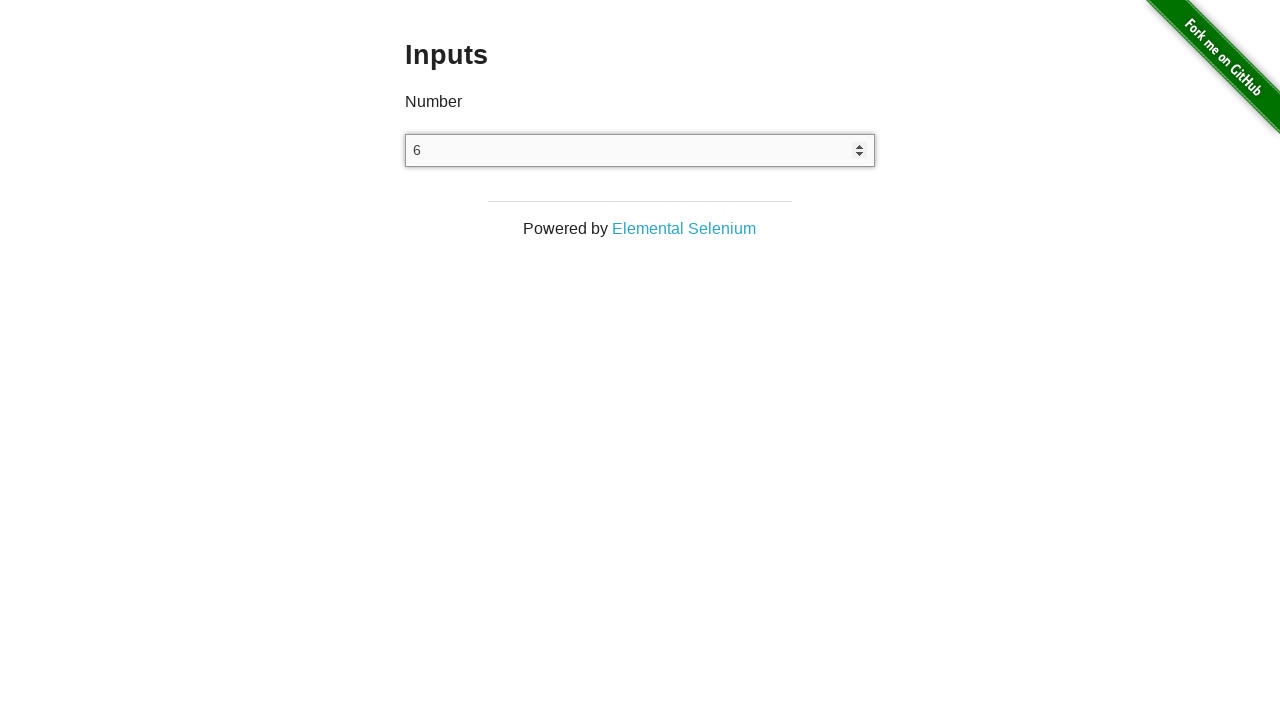

Pressed ArrowUp to increment value (iteration 2/5)
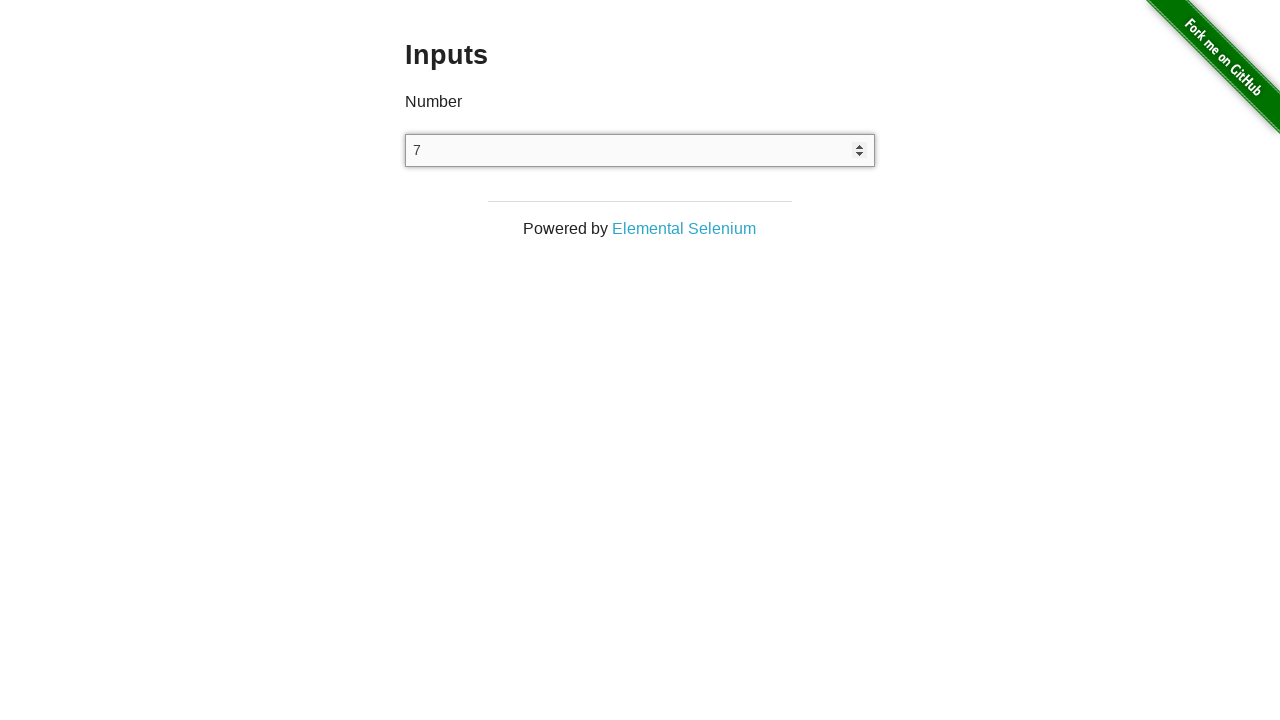

Waited 1000ms after ArrowUp press
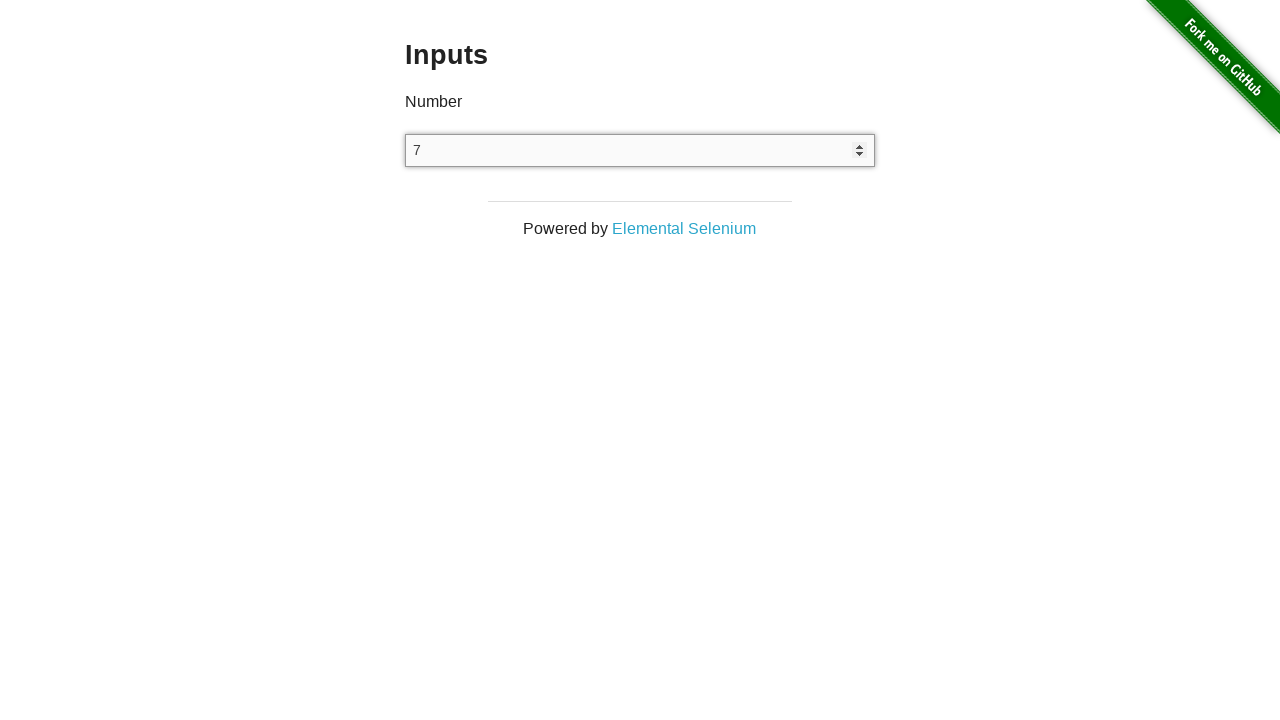

Pressed ArrowUp to increment value (iteration 3/5)
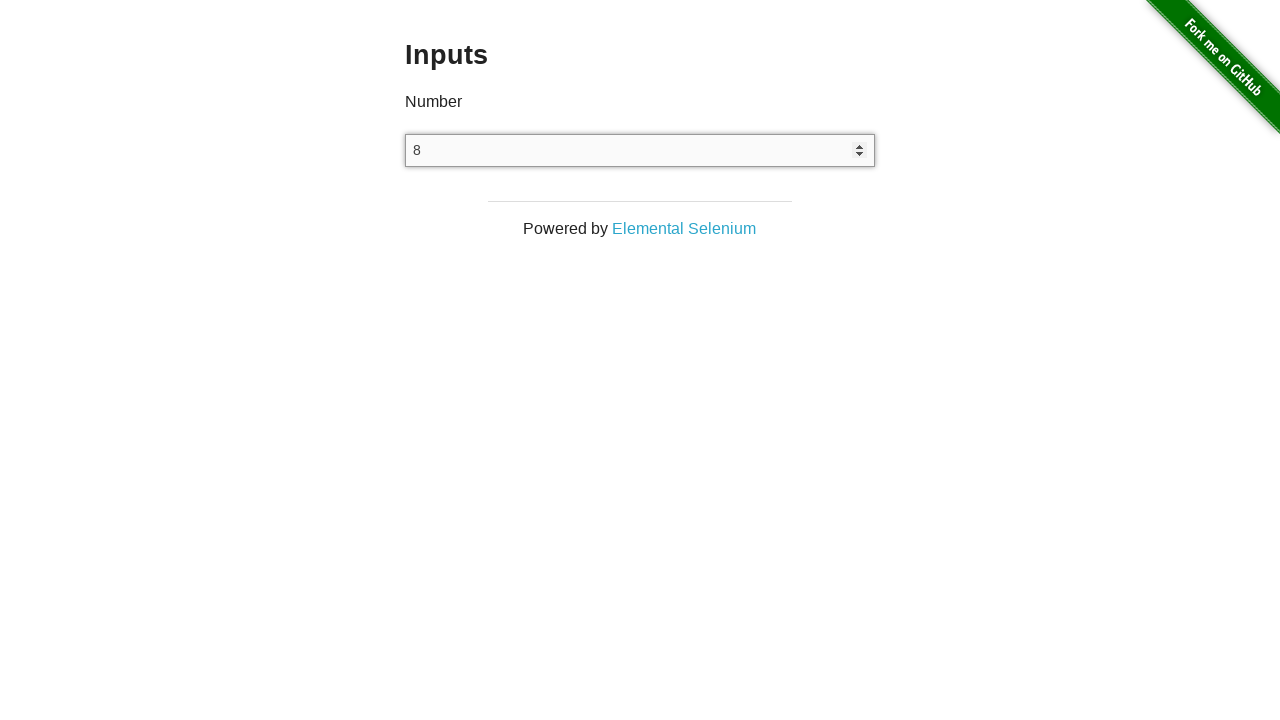

Waited 1000ms after ArrowUp press
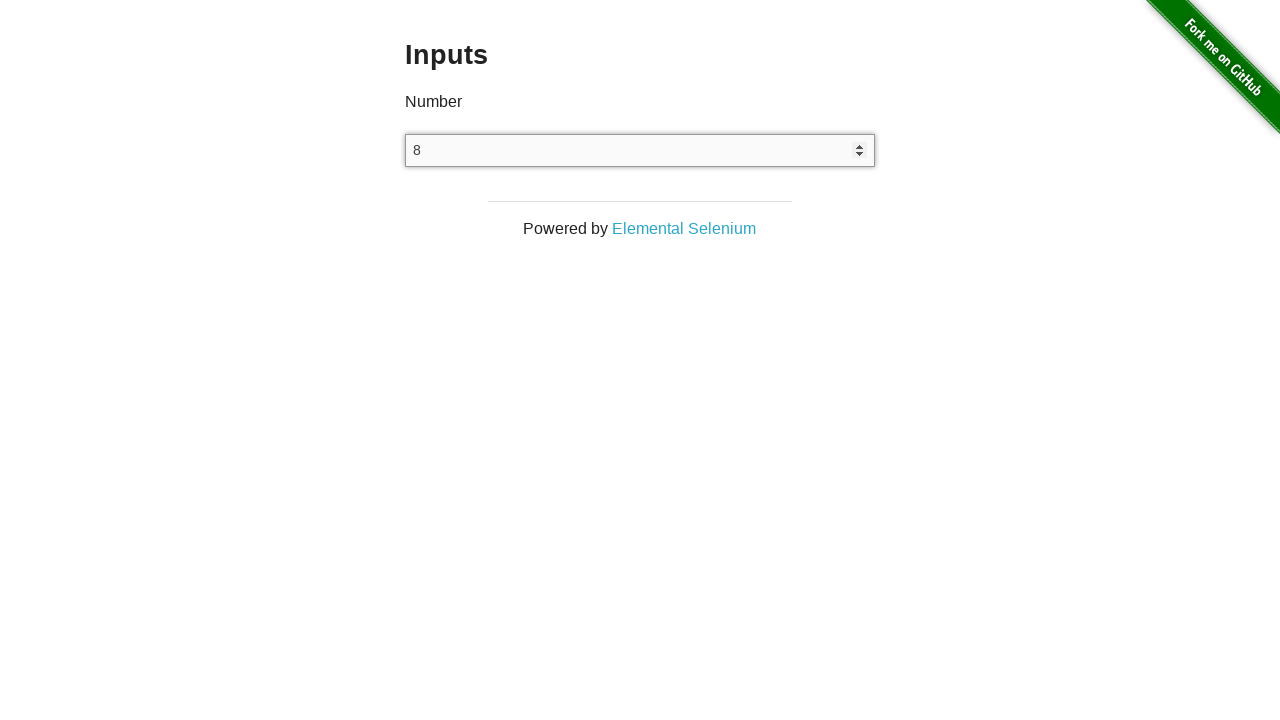

Pressed ArrowUp to increment value (iteration 4/5)
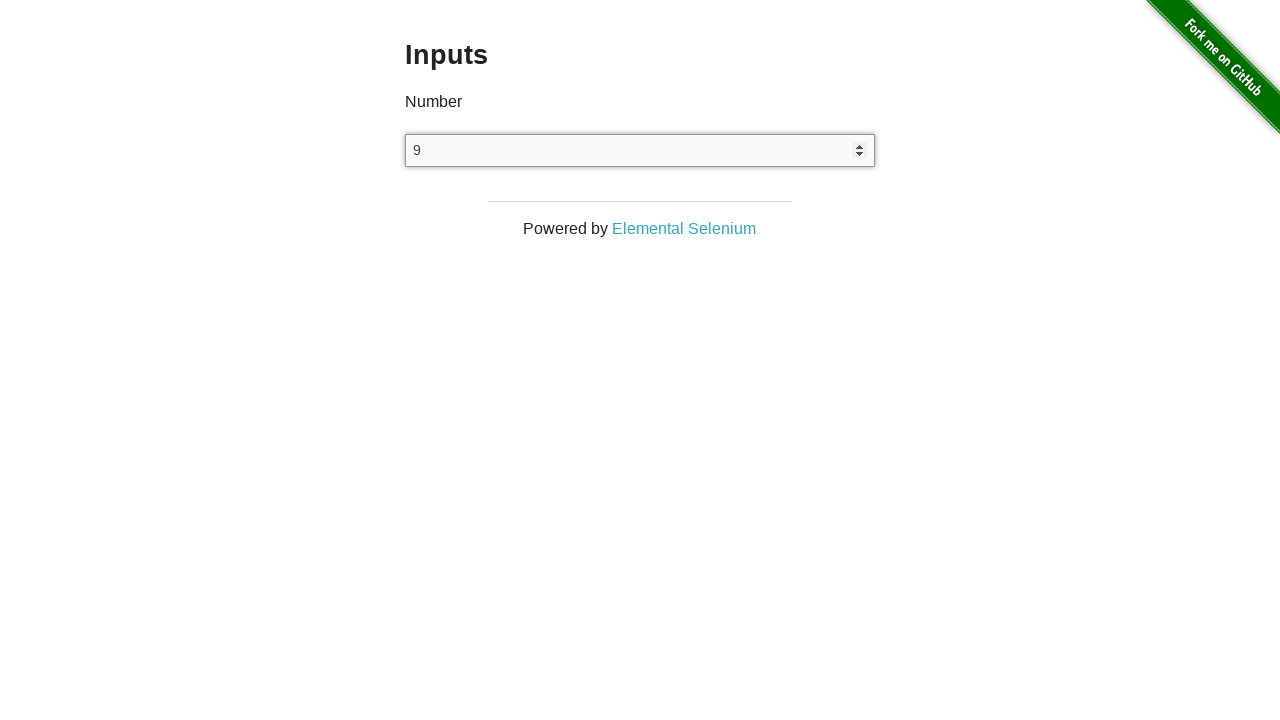

Waited 1000ms after ArrowUp press
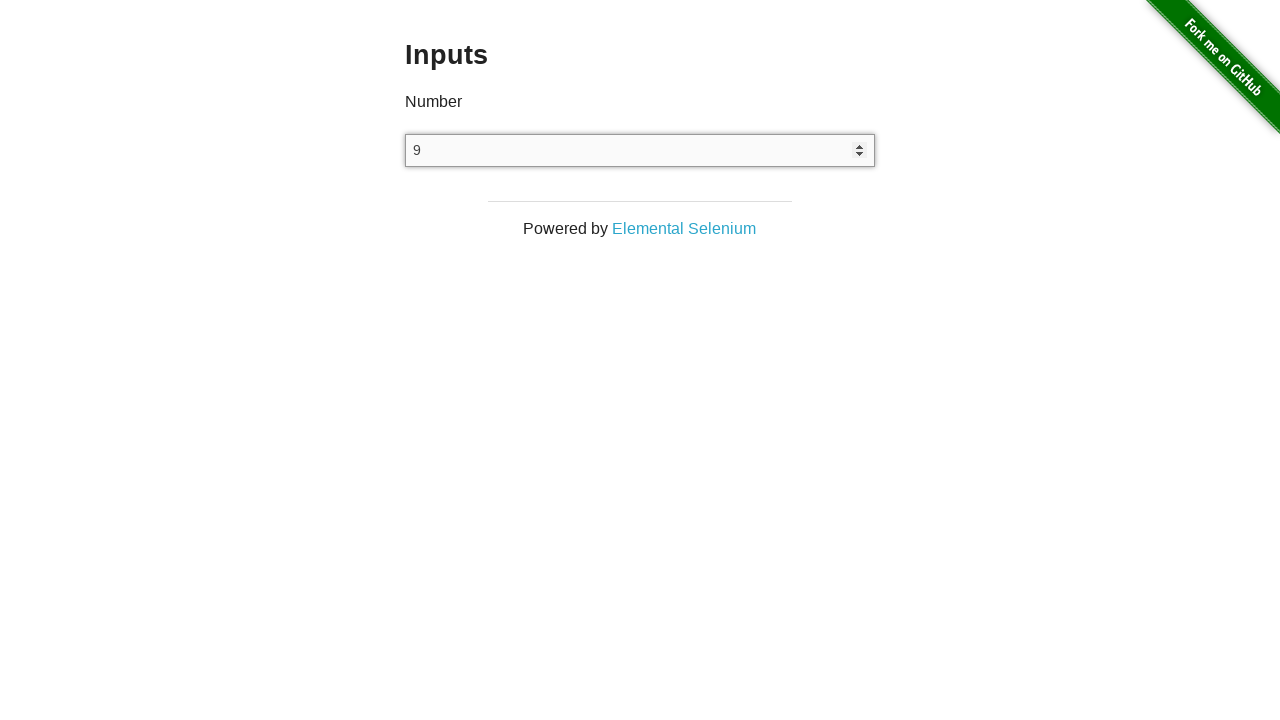

Pressed ArrowUp to increment value (iteration 5/5)
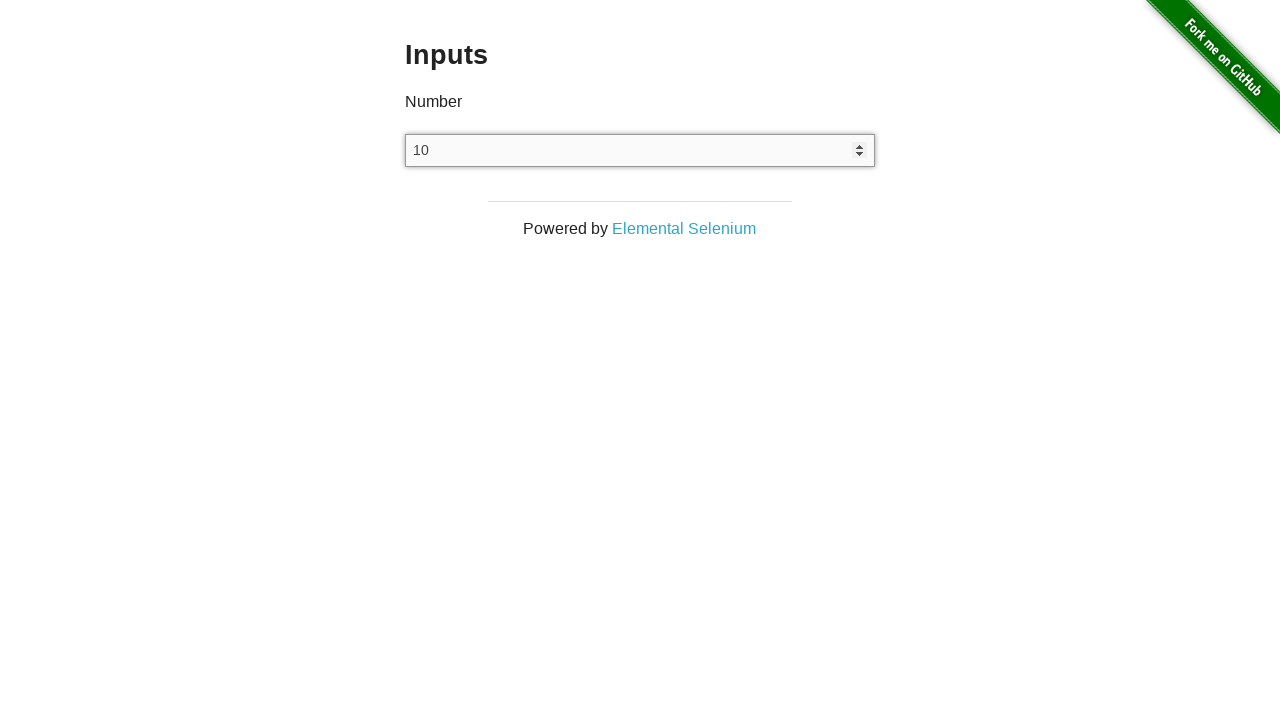

Waited 1000ms after ArrowUp press
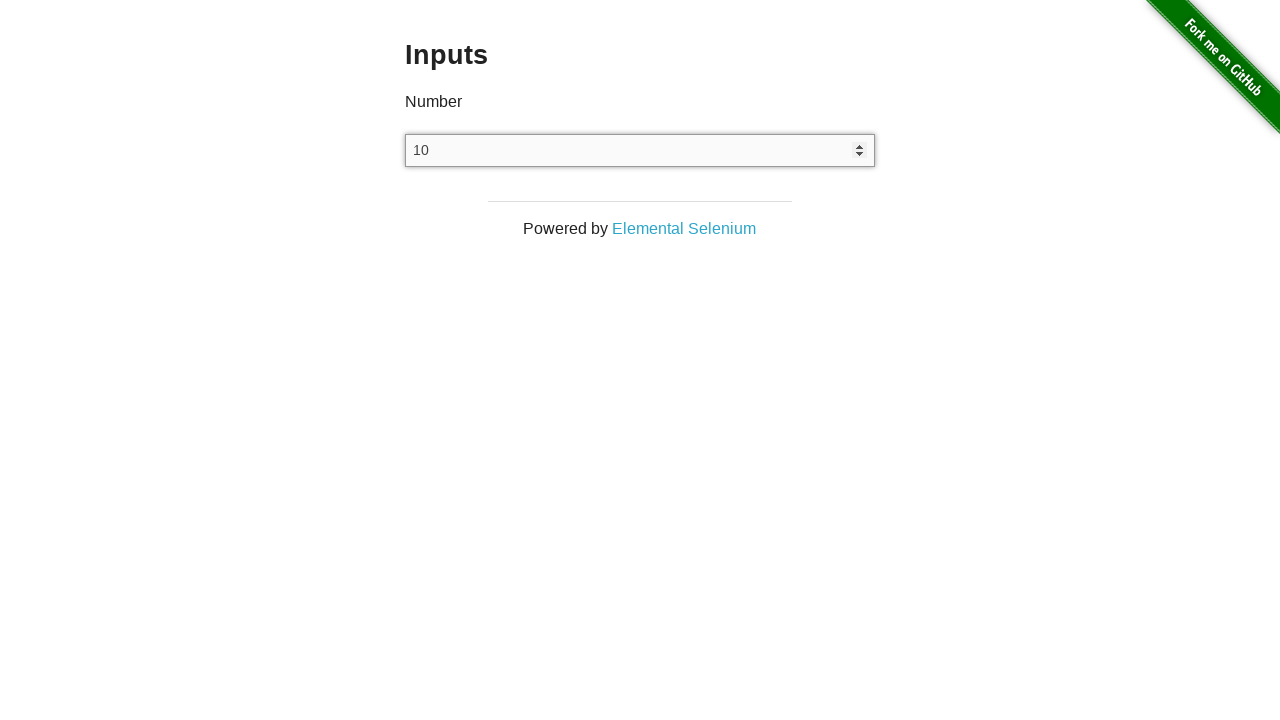

Pressed ArrowDown to decrement value (iteration 1/5)
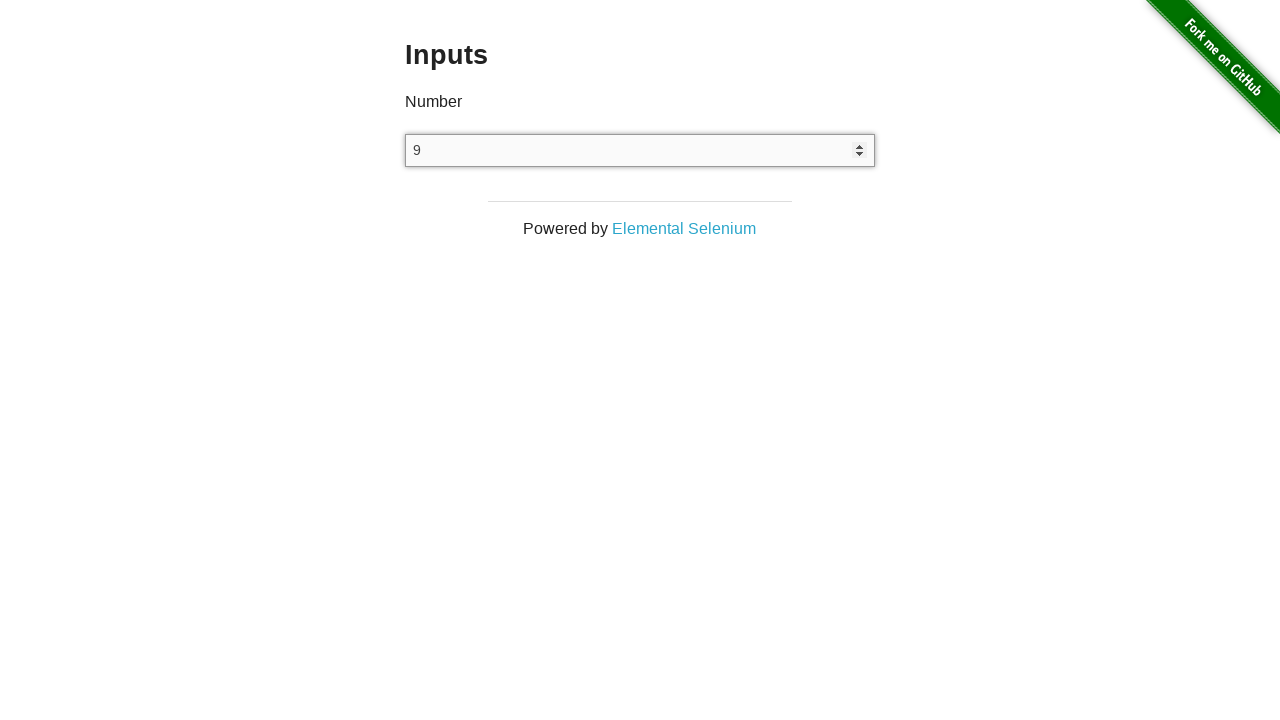

Waited 1000ms after ArrowDown press
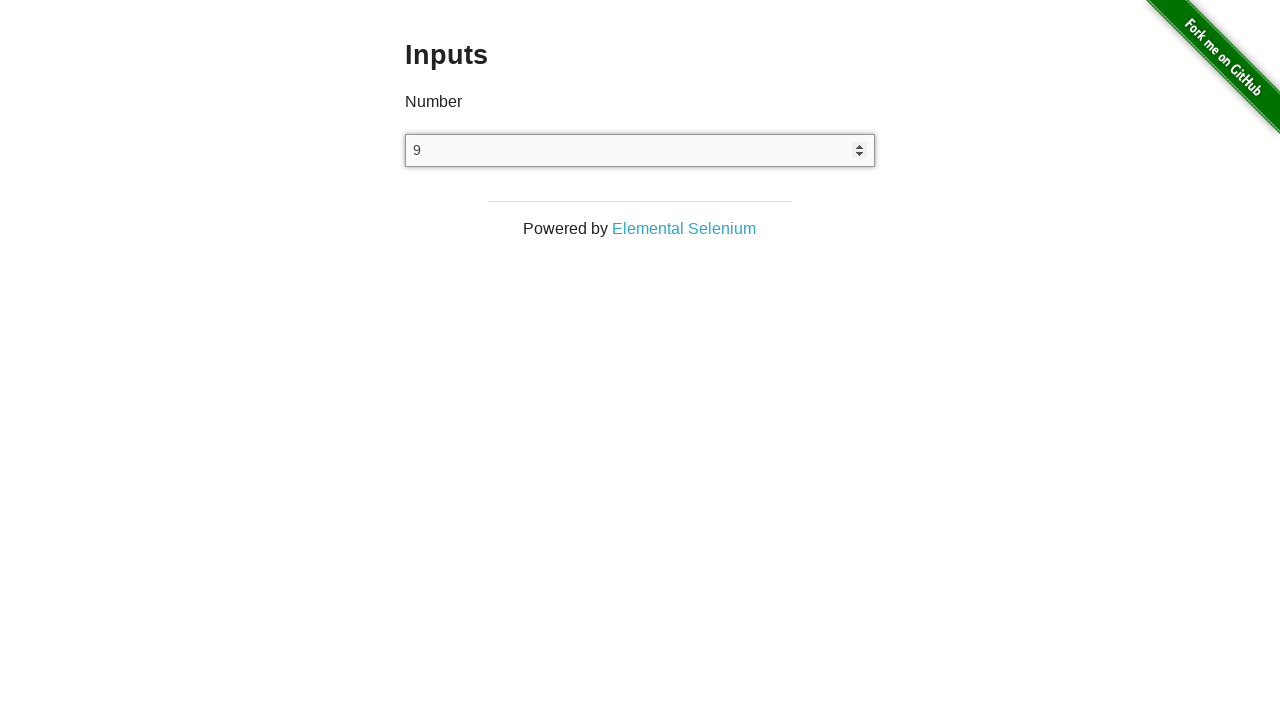

Pressed ArrowDown to decrement value (iteration 2/5)
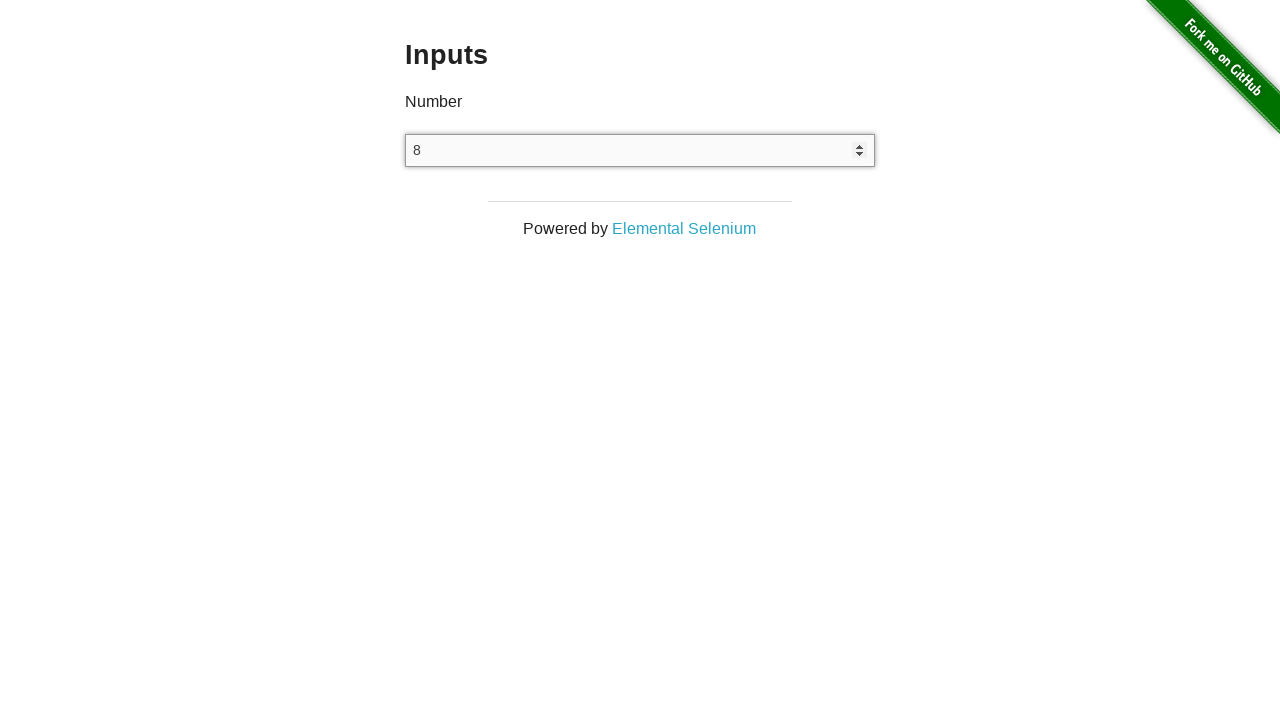

Waited 1000ms after ArrowDown press
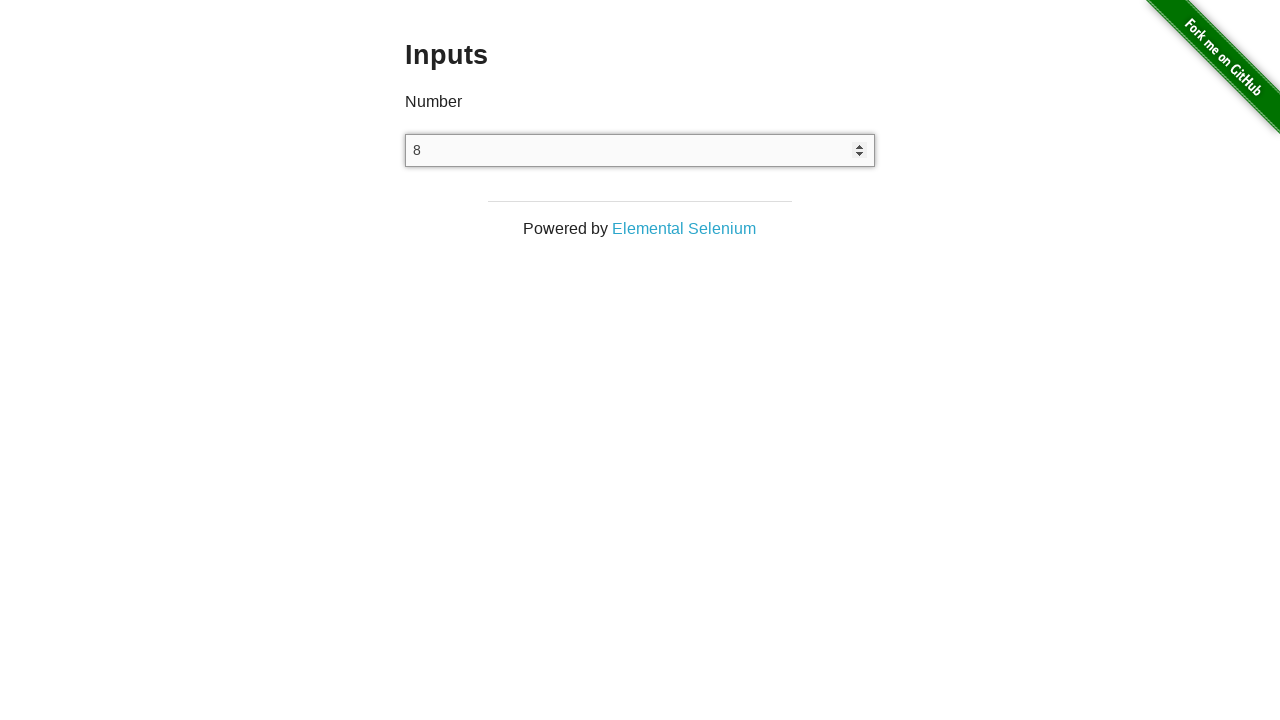

Pressed ArrowDown to decrement value (iteration 3/5)
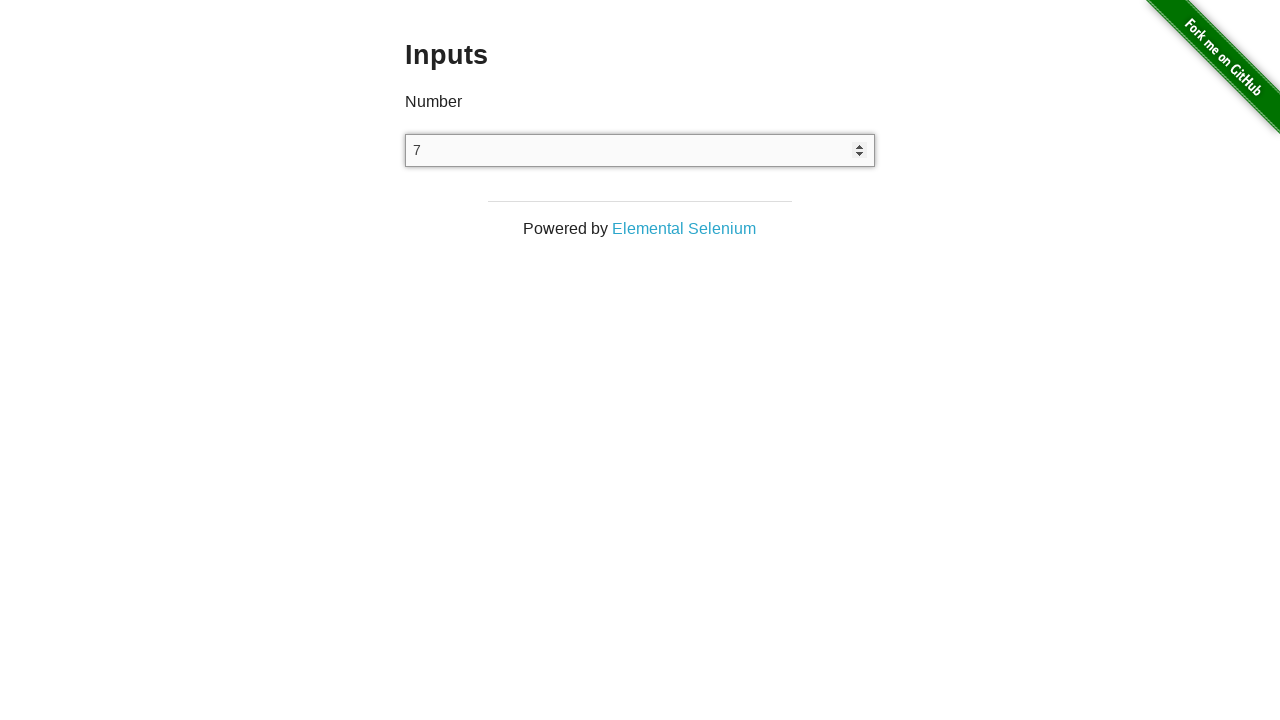

Waited 1000ms after ArrowDown press
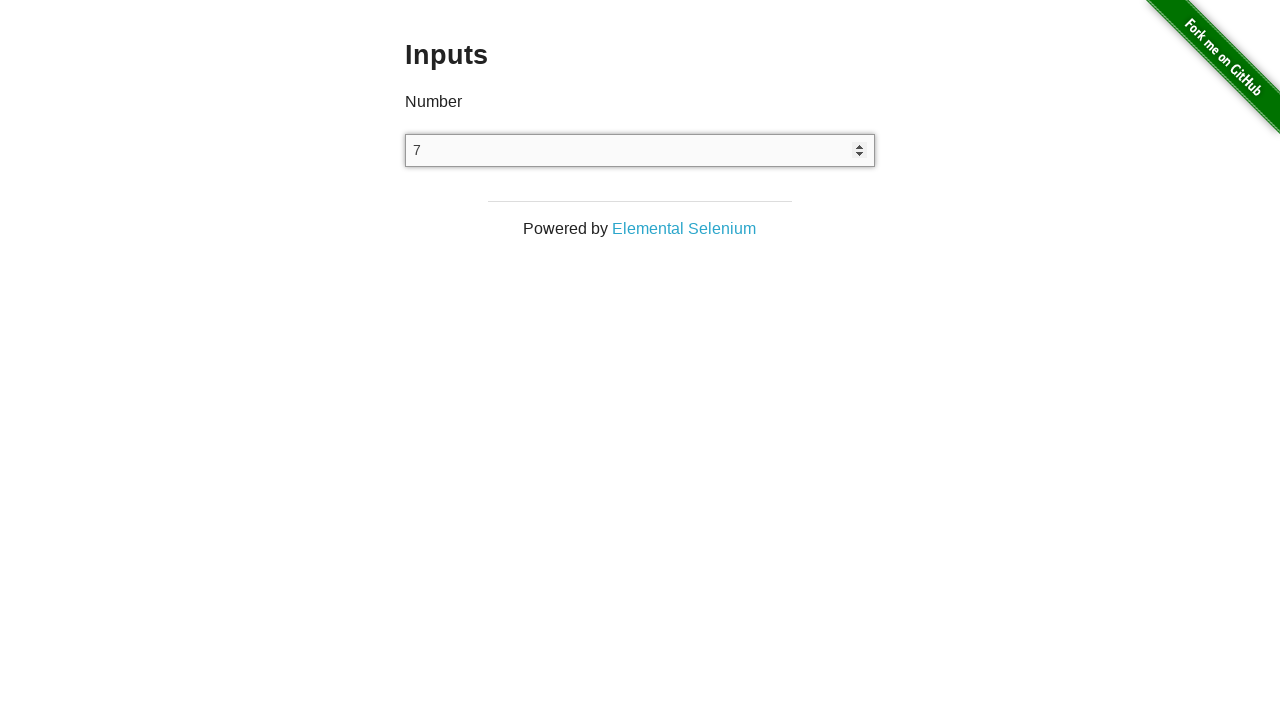

Pressed ArrowDown to decrement value (iteration 4/5)
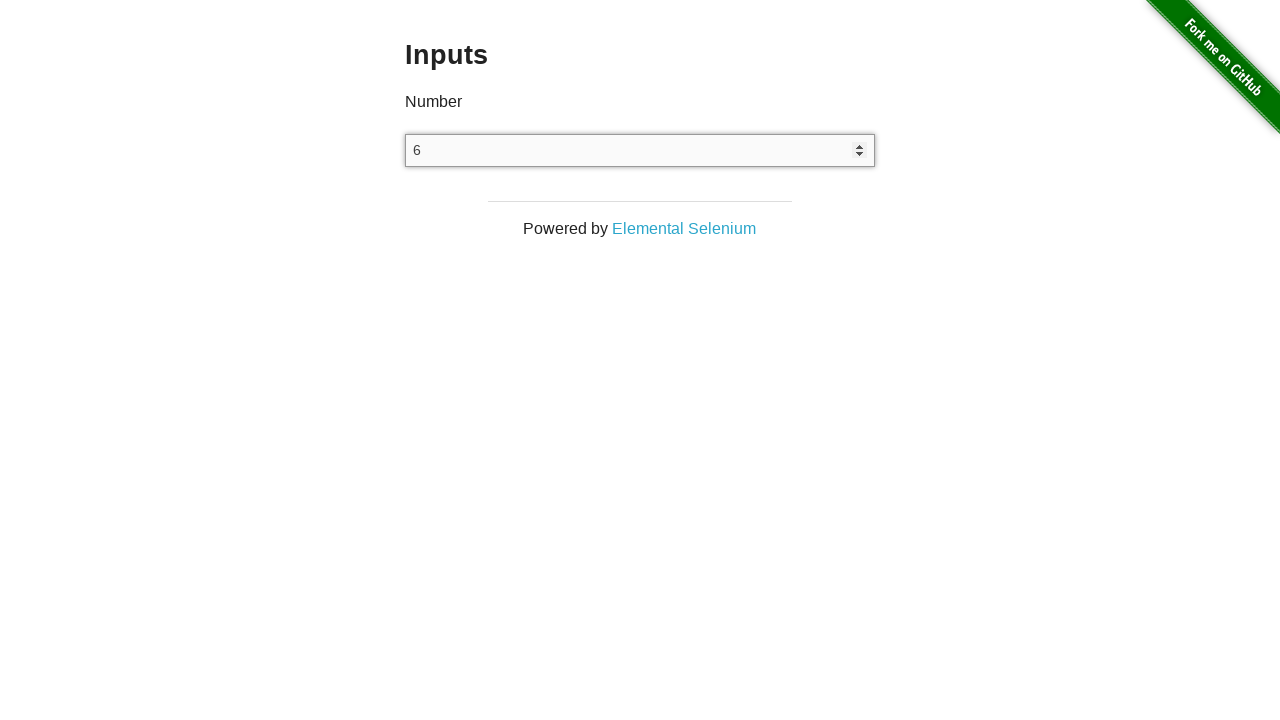

Waited 1000ms after ArrowDown press
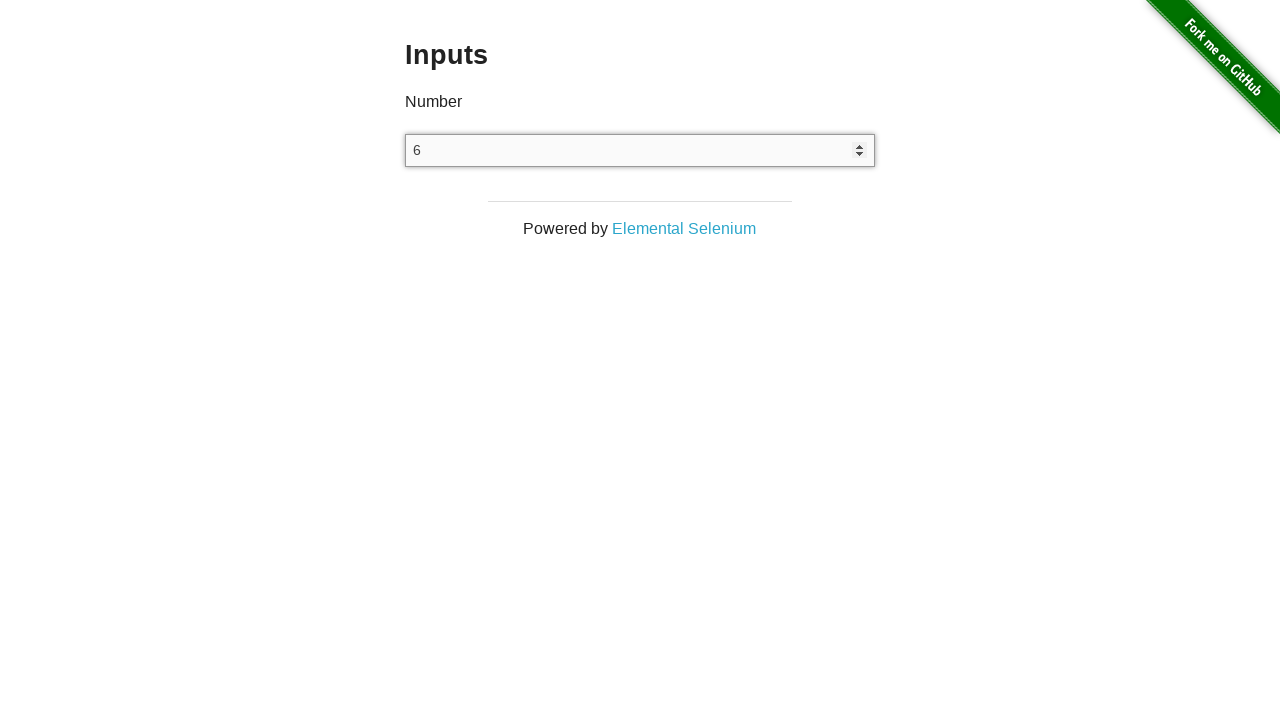

Pressed ArrowDown to decrement value (iteration 5/5)
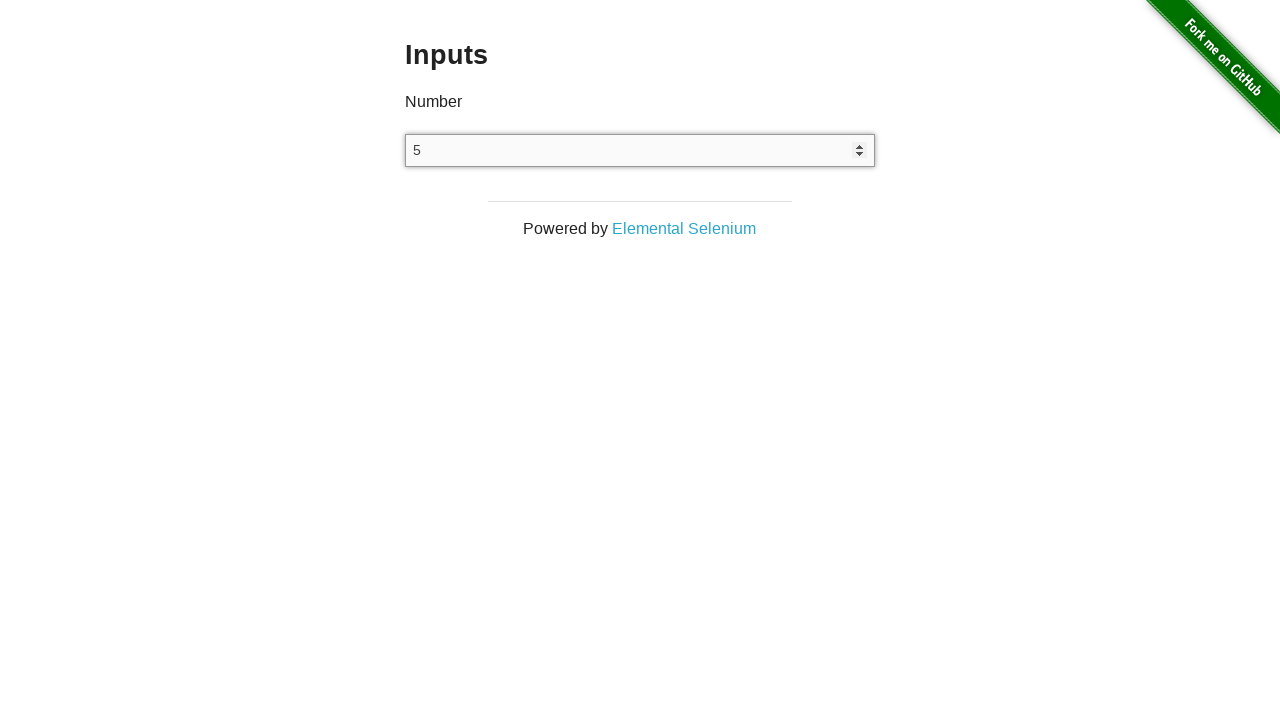

Waited 1000ms after ArrowDown press
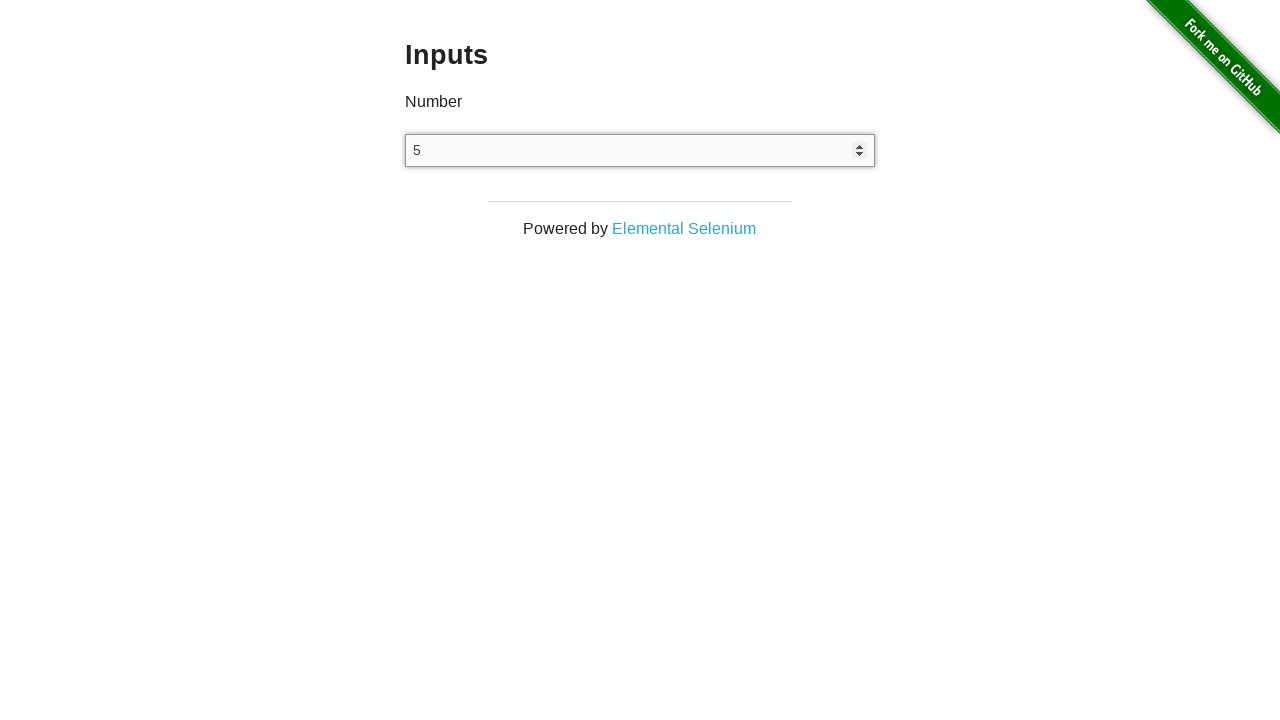

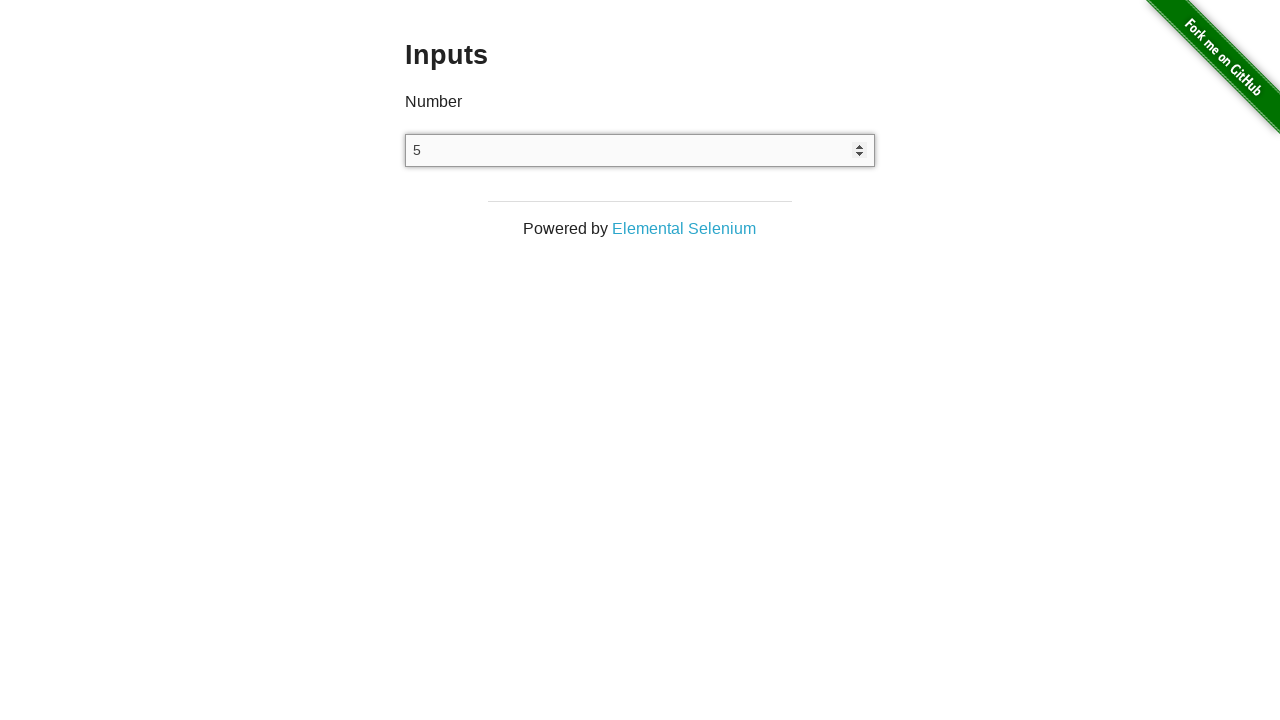